Tests the JPL Space image gallery by clicking the full image button and verifying that the full-size image modal appears

Starting URL: https://data-class-jpl-space.s3.amazonaws.com/JPL_Space/index.html

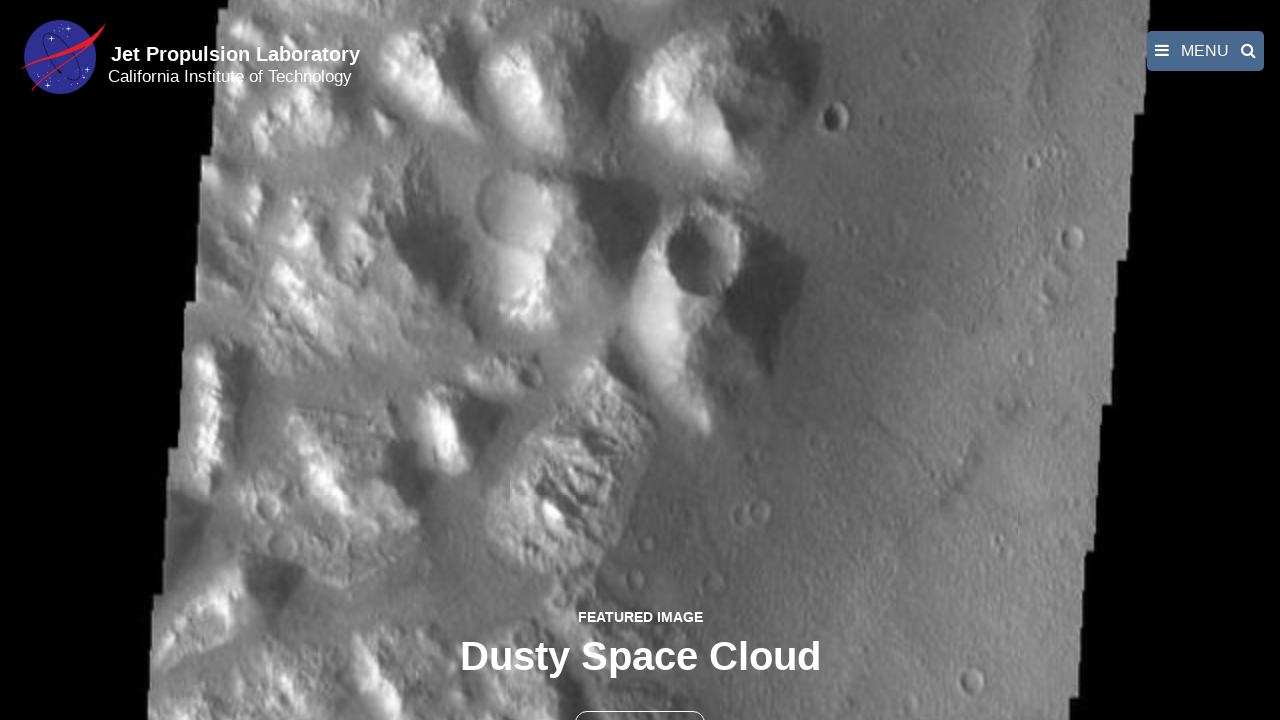

Clicked the full image button to open the modal at (640, 699) on button >> nth=1
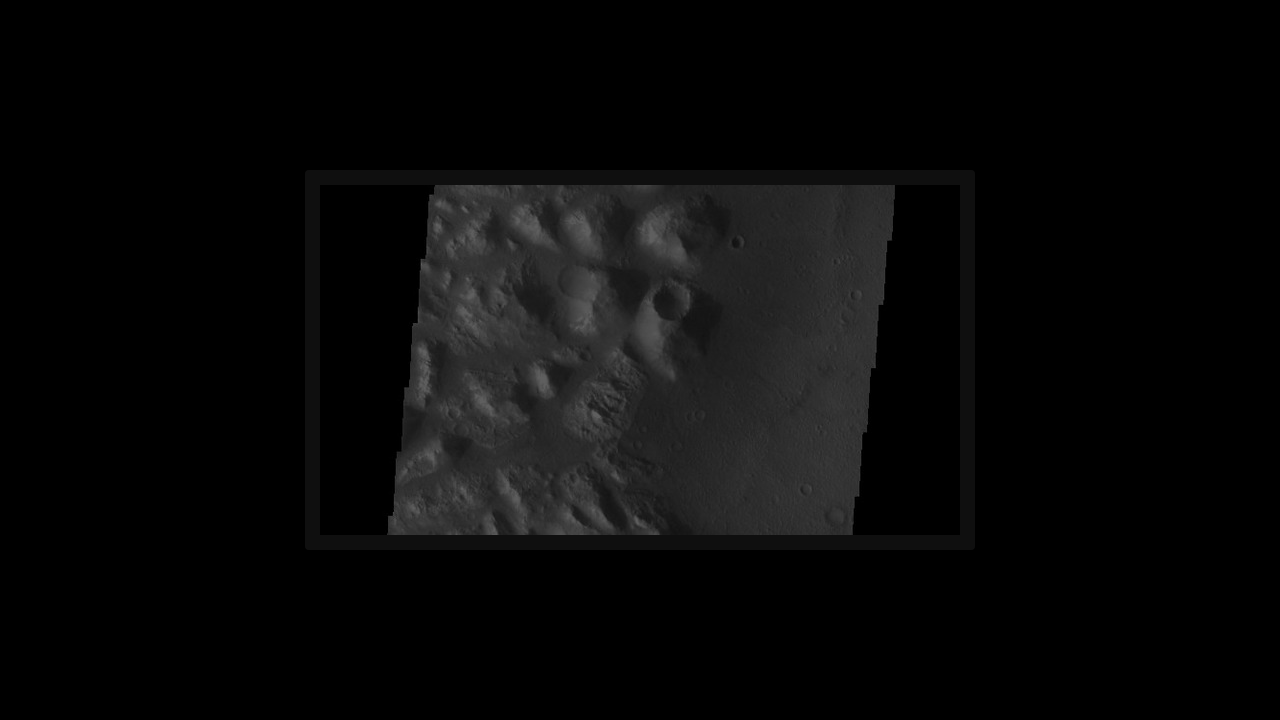

Full-size image modal appeared with fancybox image
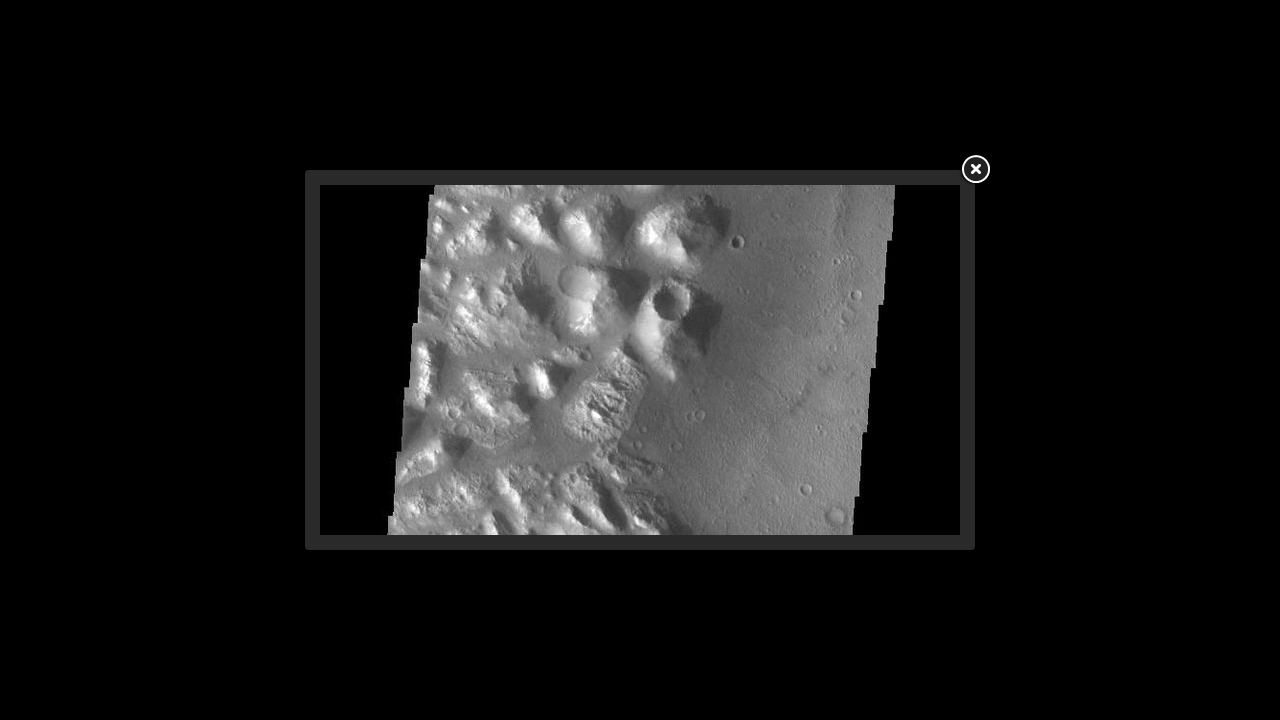

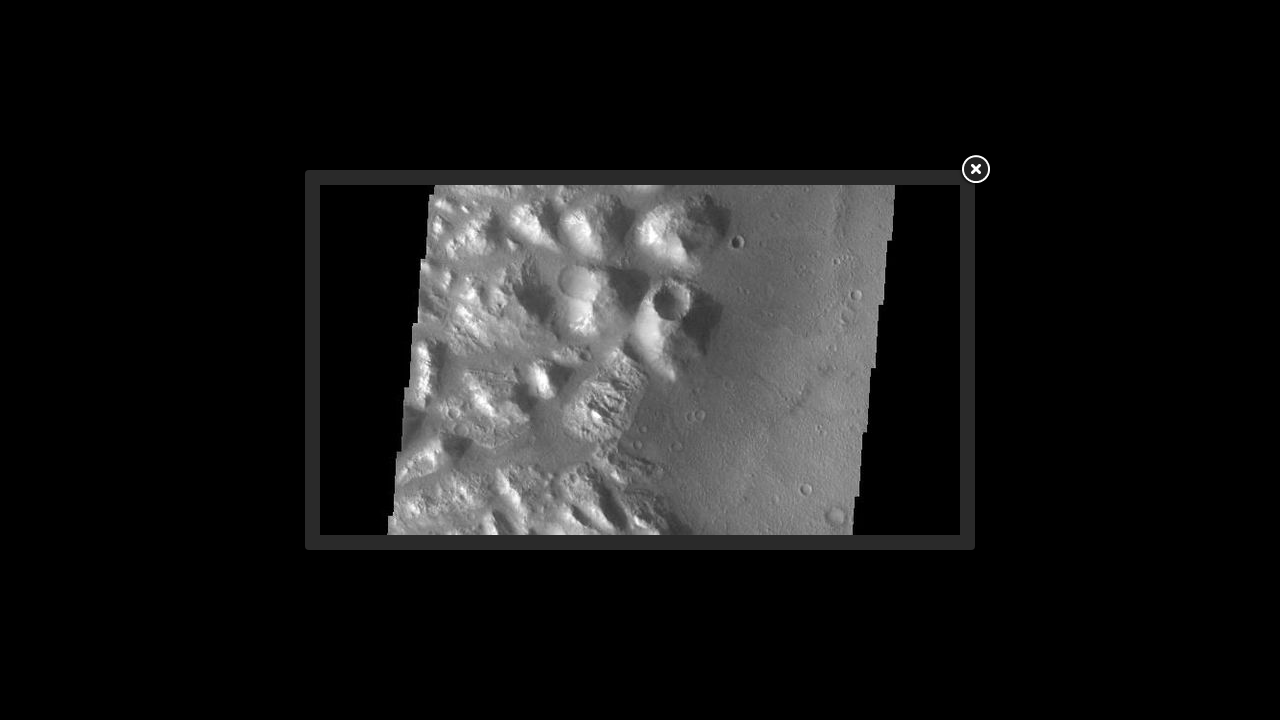